Tests multiple dropdown selection functionality by selecting various options from fruit and superhero dropdowns

Starting URL: https://letcode.in/dropdowns

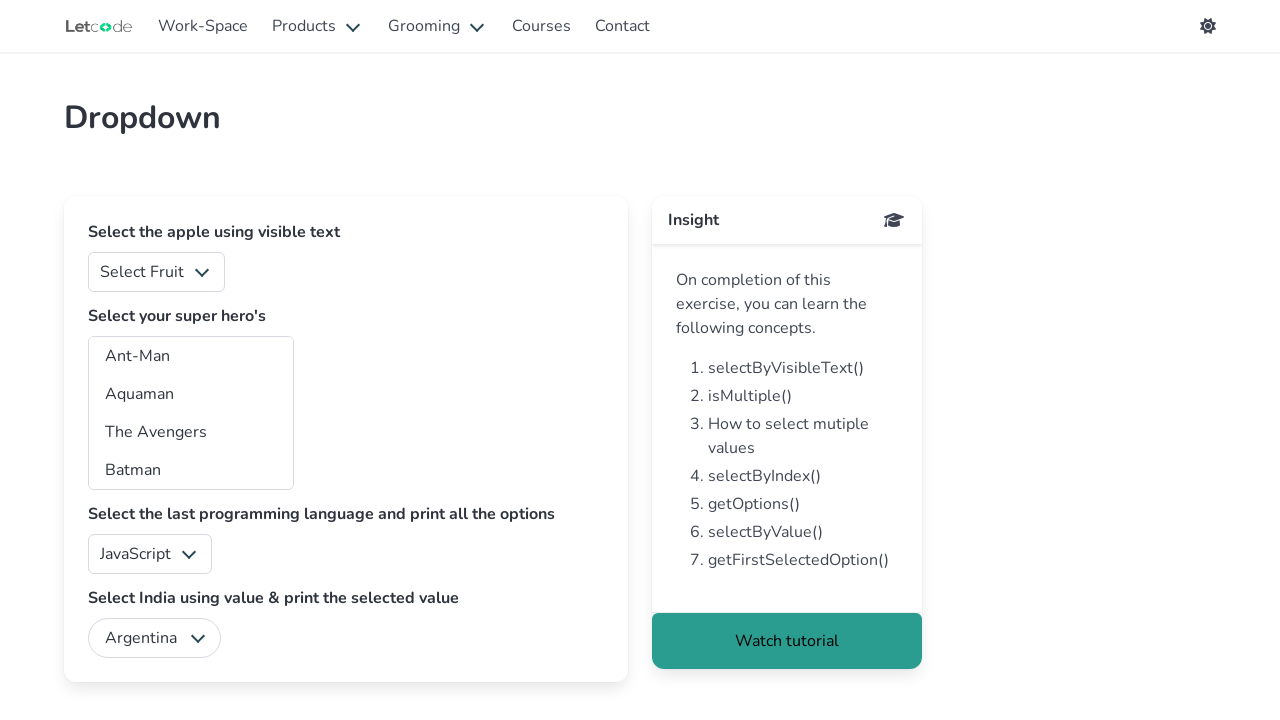

Selected fruit option at index 3 from fruits dropdown on #fruits
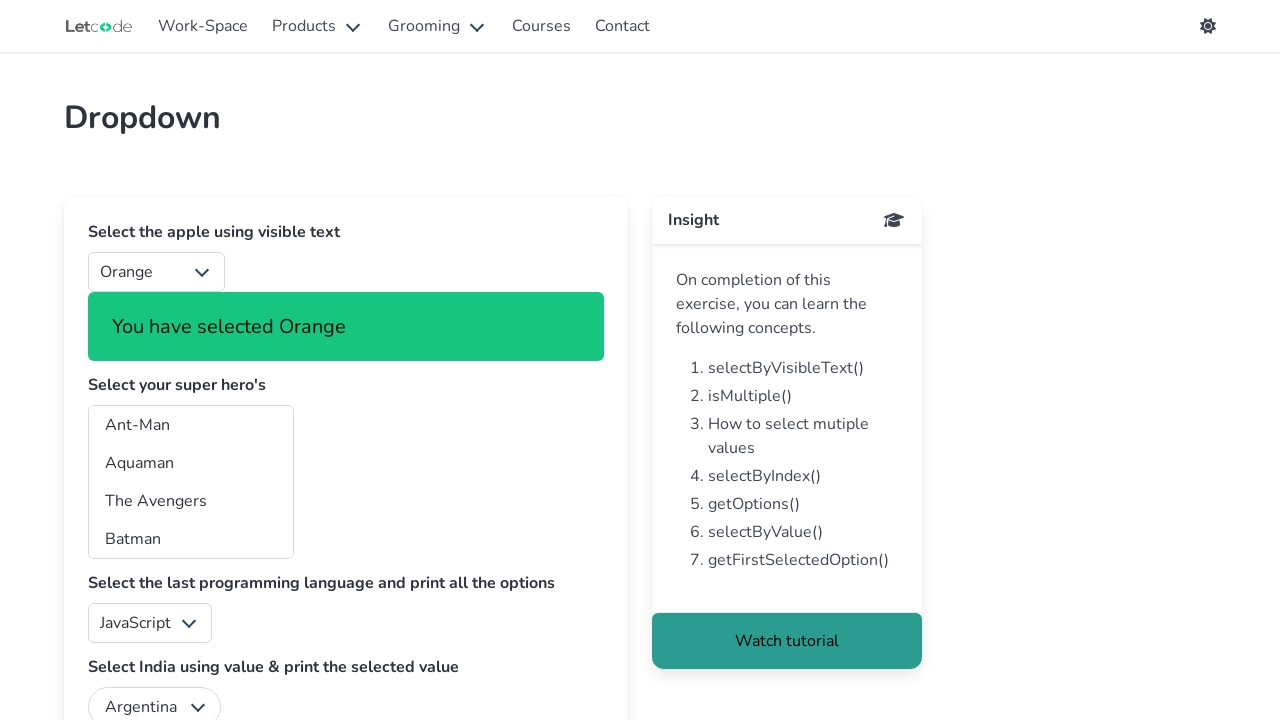

Selected fruit option at index 5 from fruits dropdown (overrides previous selection) on #fruits
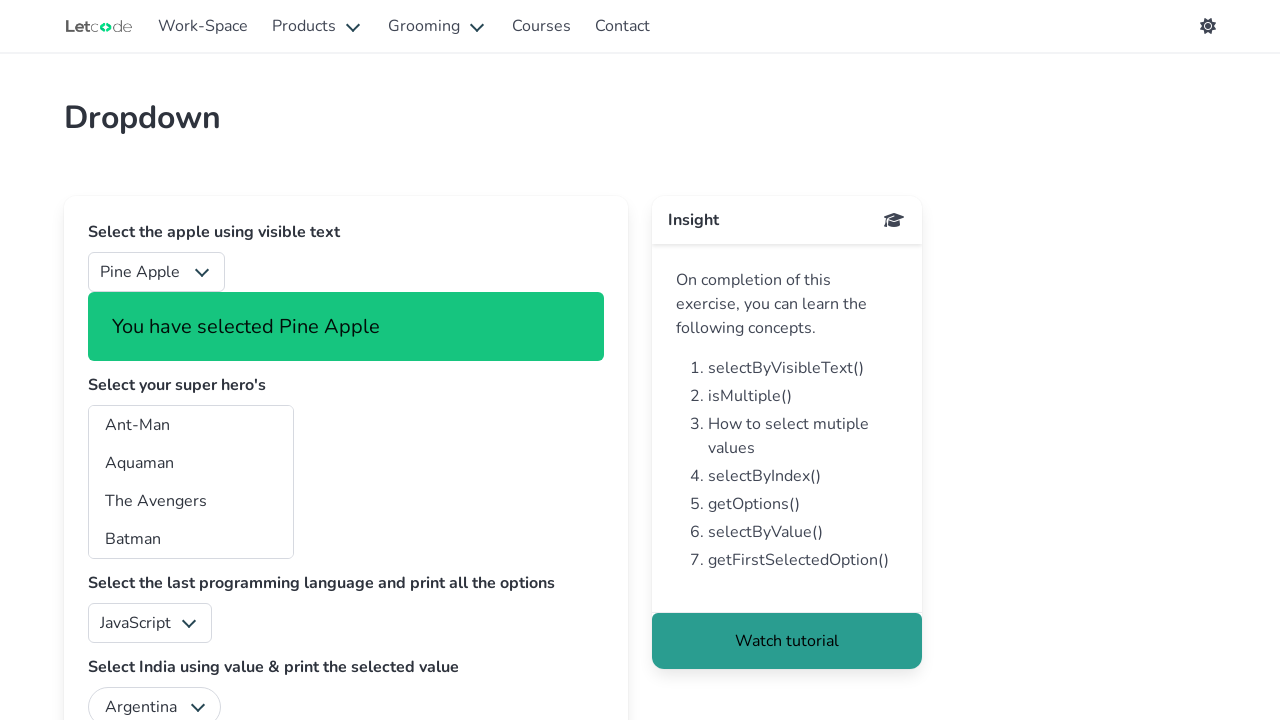

Selected superhero option with value 'aq' from superheros dropdown on #superheros
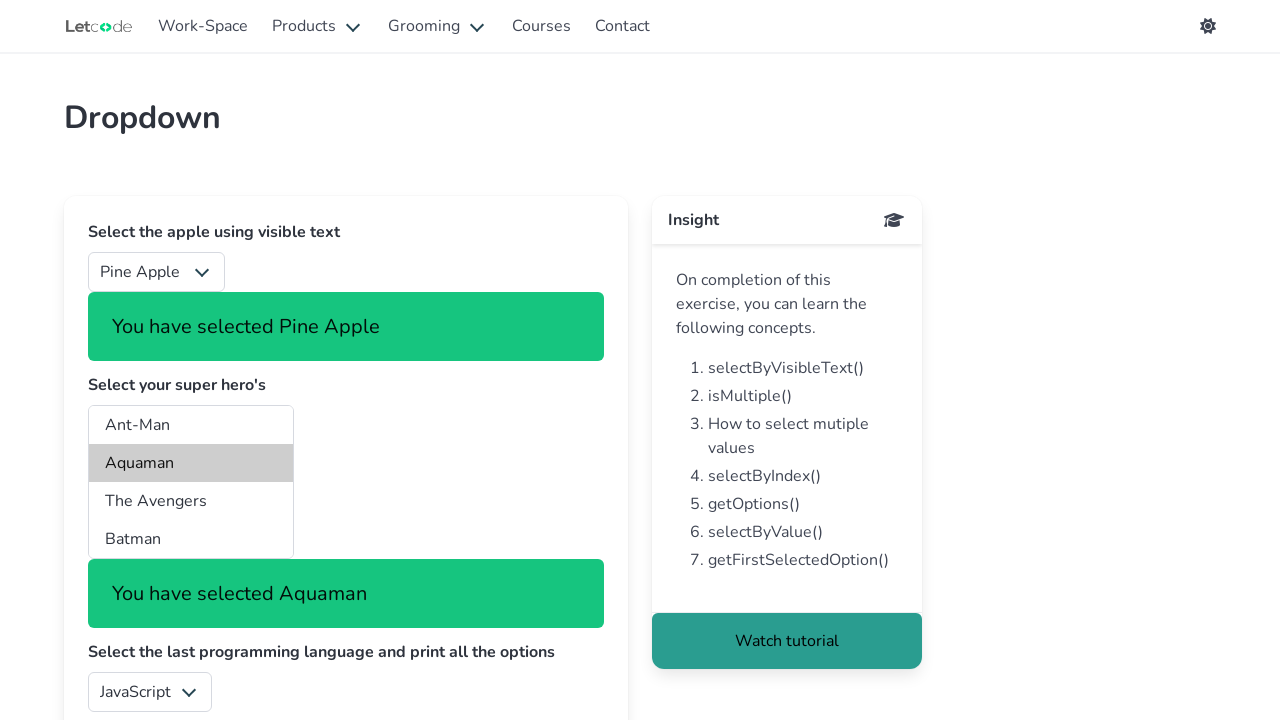

Selected superhero option with value 'bt' from superheros dropdown on #superheros
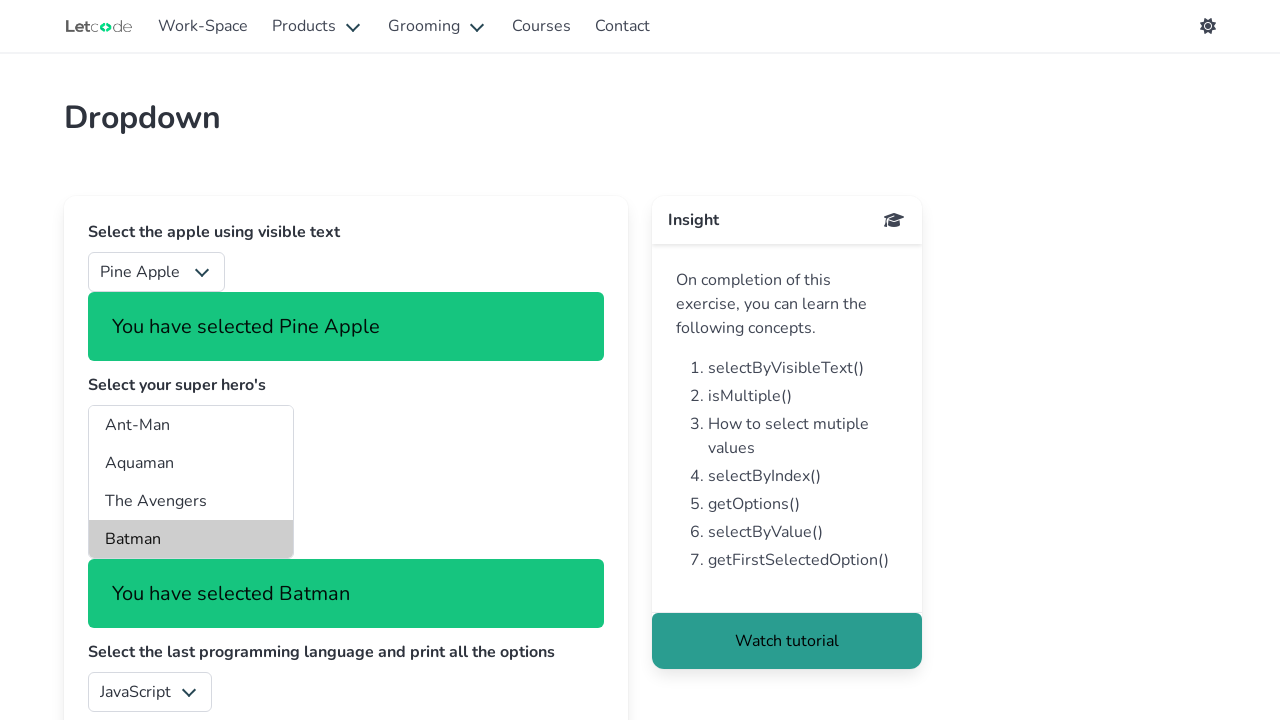

Selected superhero option with label 'Aquaman' from superheros dropdown on #superheros
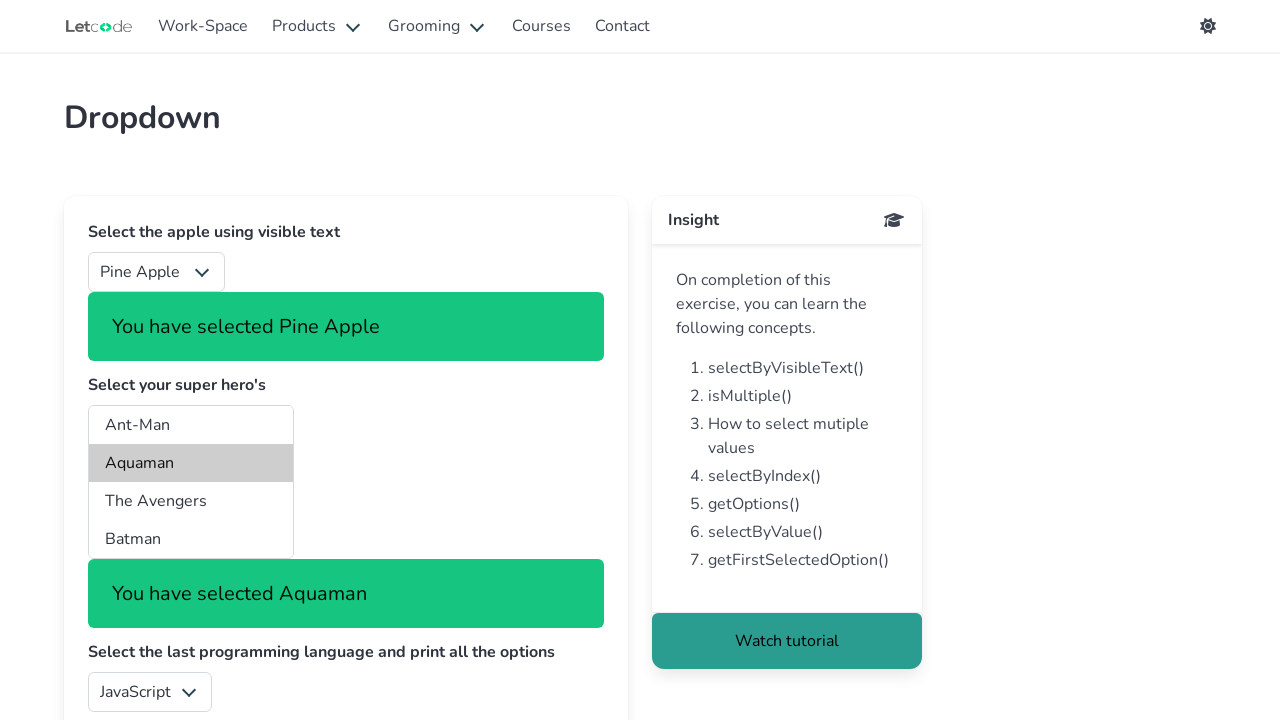

Selected superhero option with label 'Batman' from superheros dropdown on #superheros
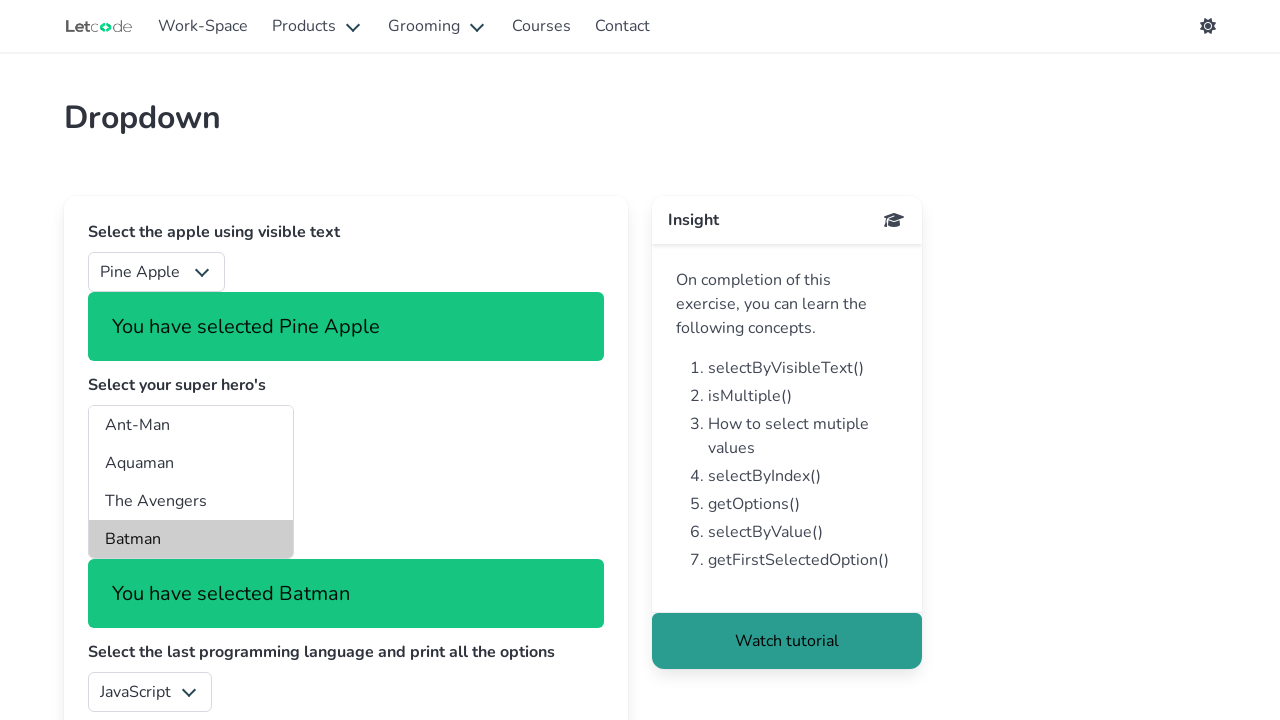

Waited 2000ms for selections to be visible on the page
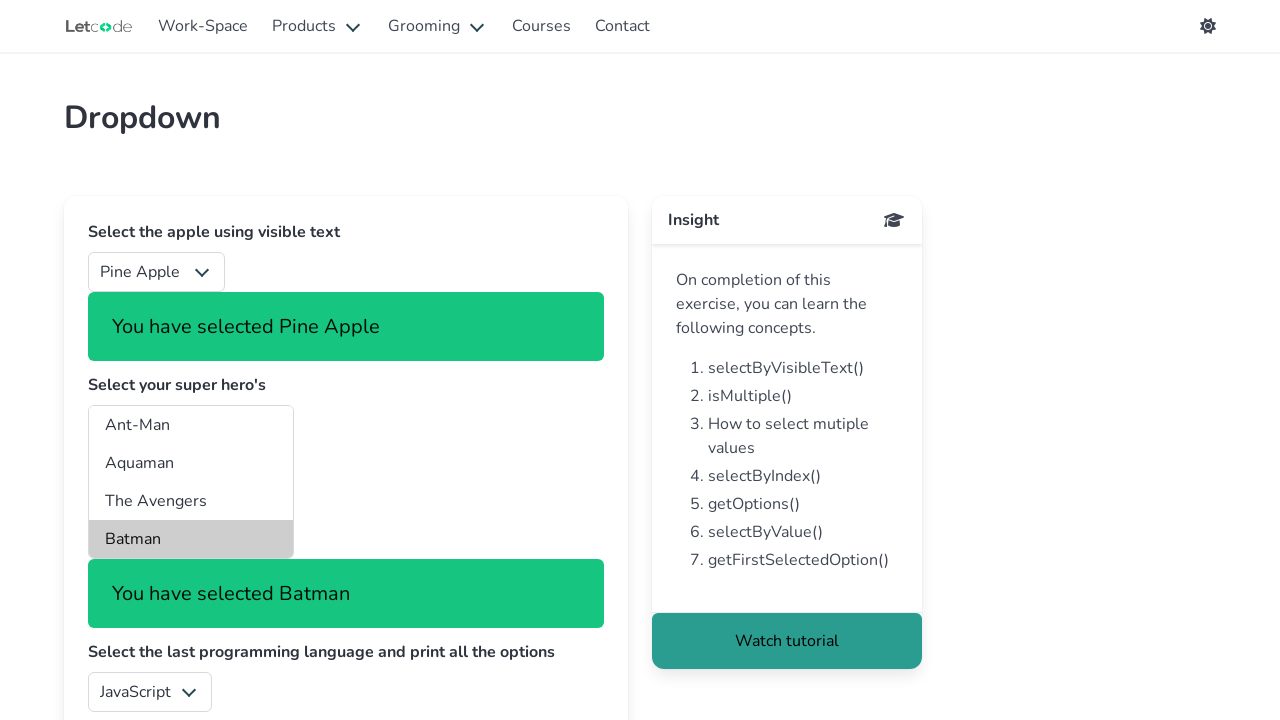

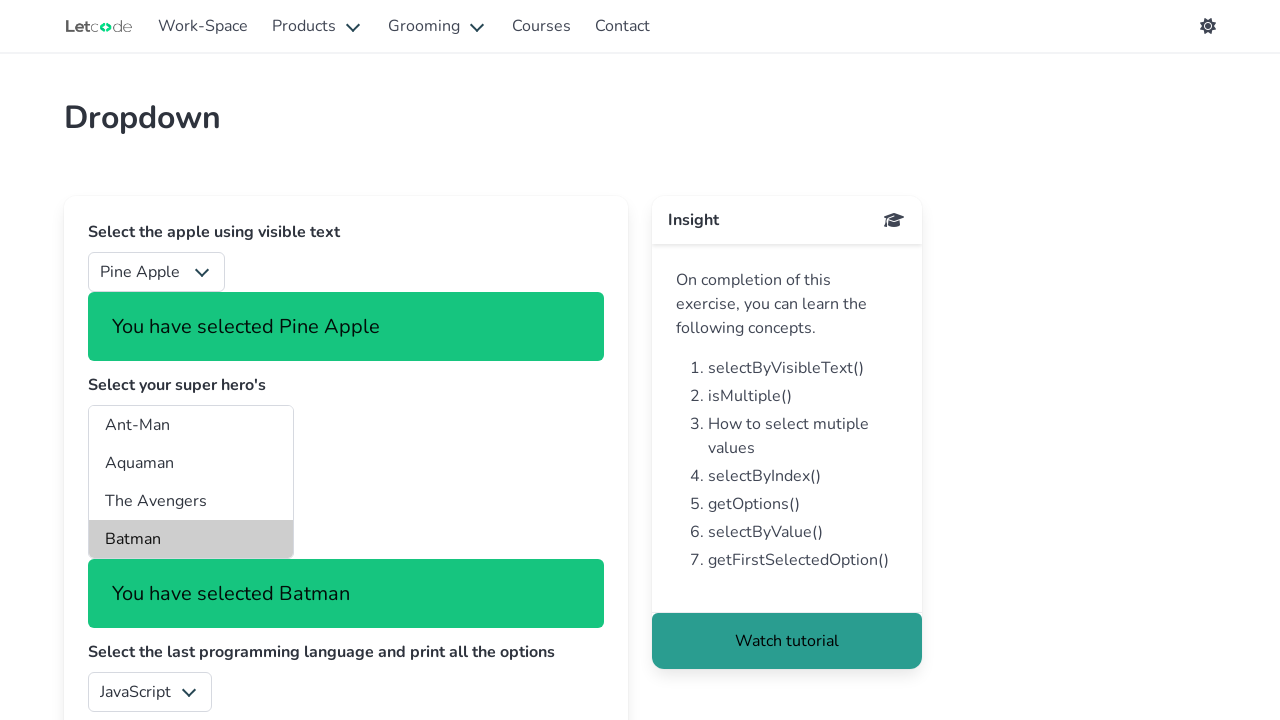